Navigates to Form Authentication page and verifies login button is visible

Starting URL: https://the-internet.herokuapp.com/

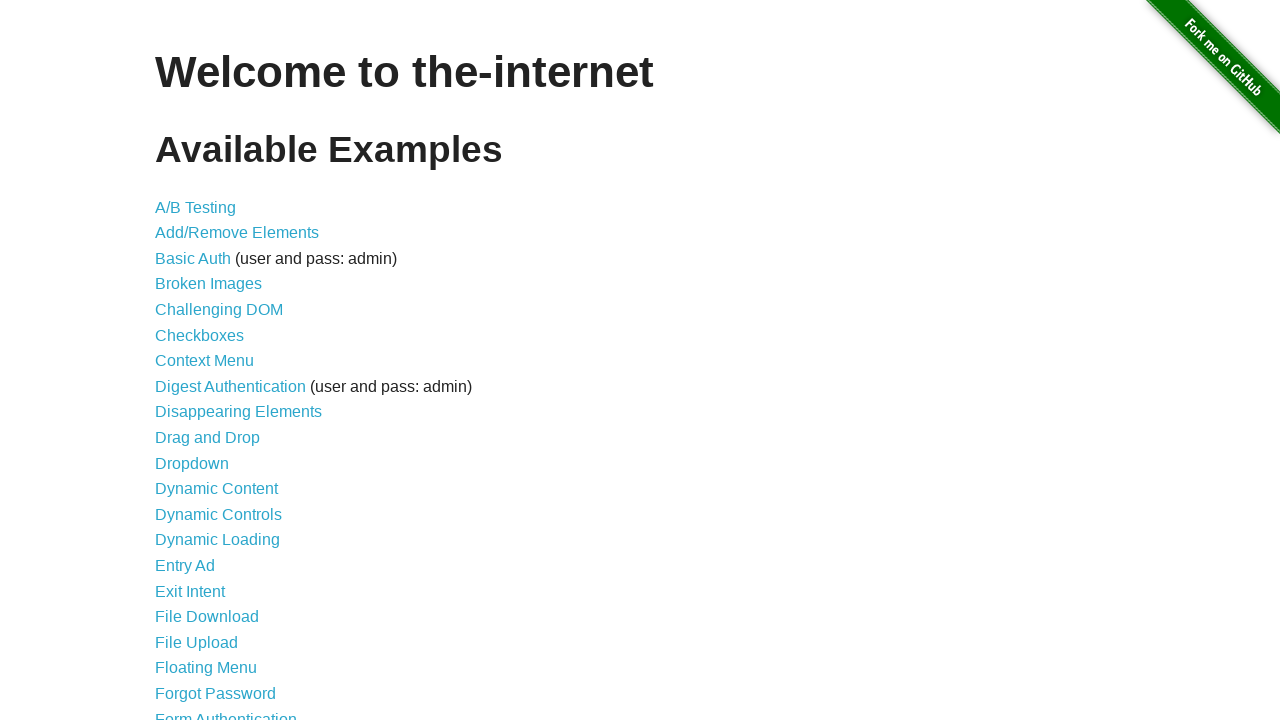

Clicked on Form Authentication link at (226, 712) on xpath=//a[contains(@href, "/login")]
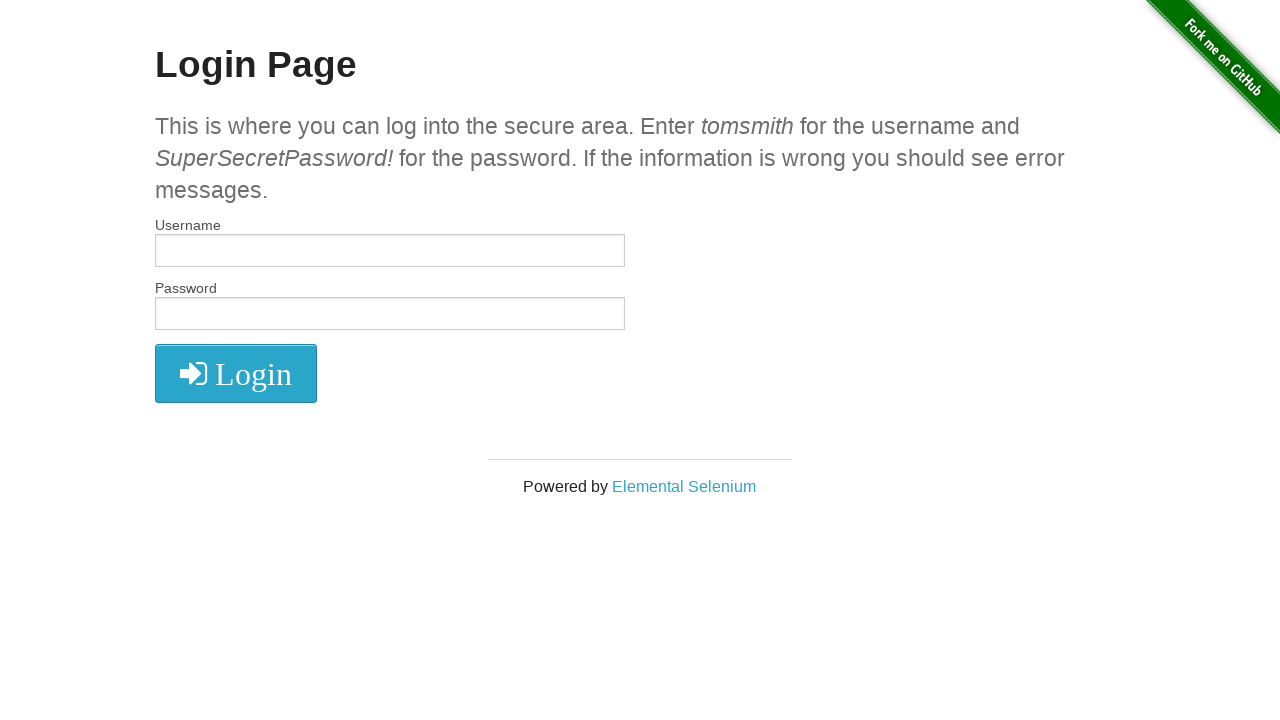

Located login button element
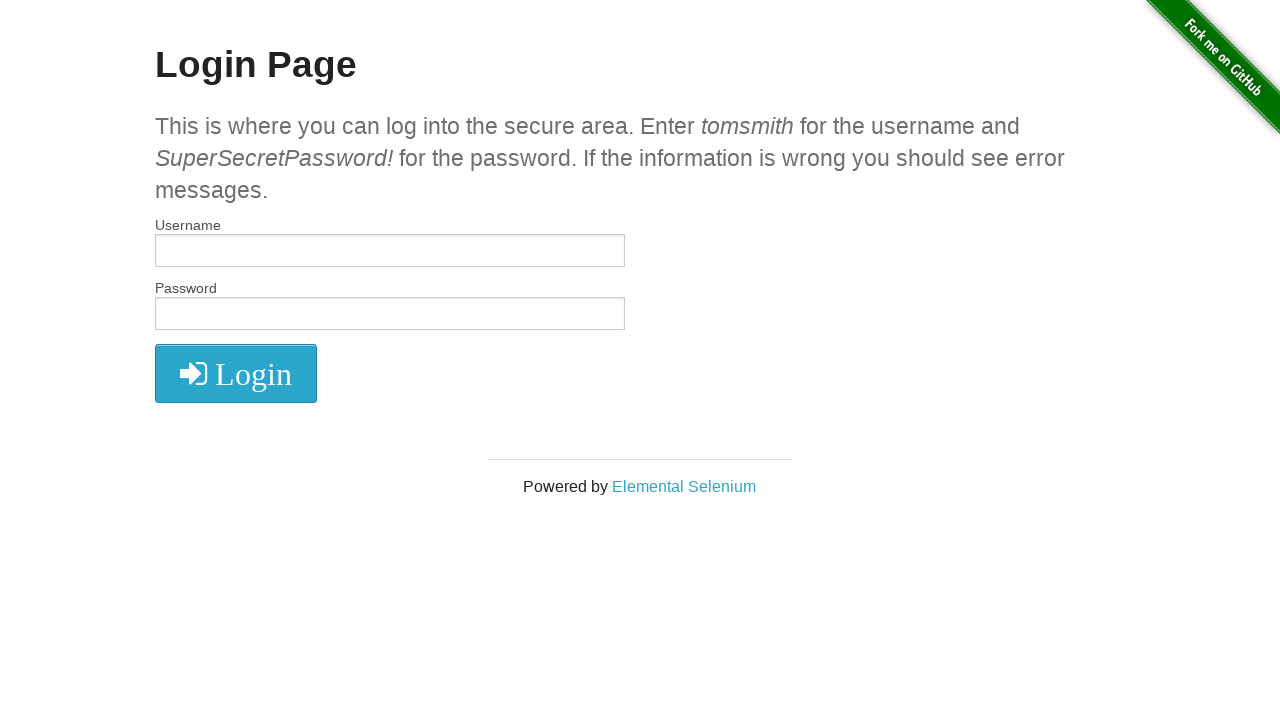

Verified login button is visible
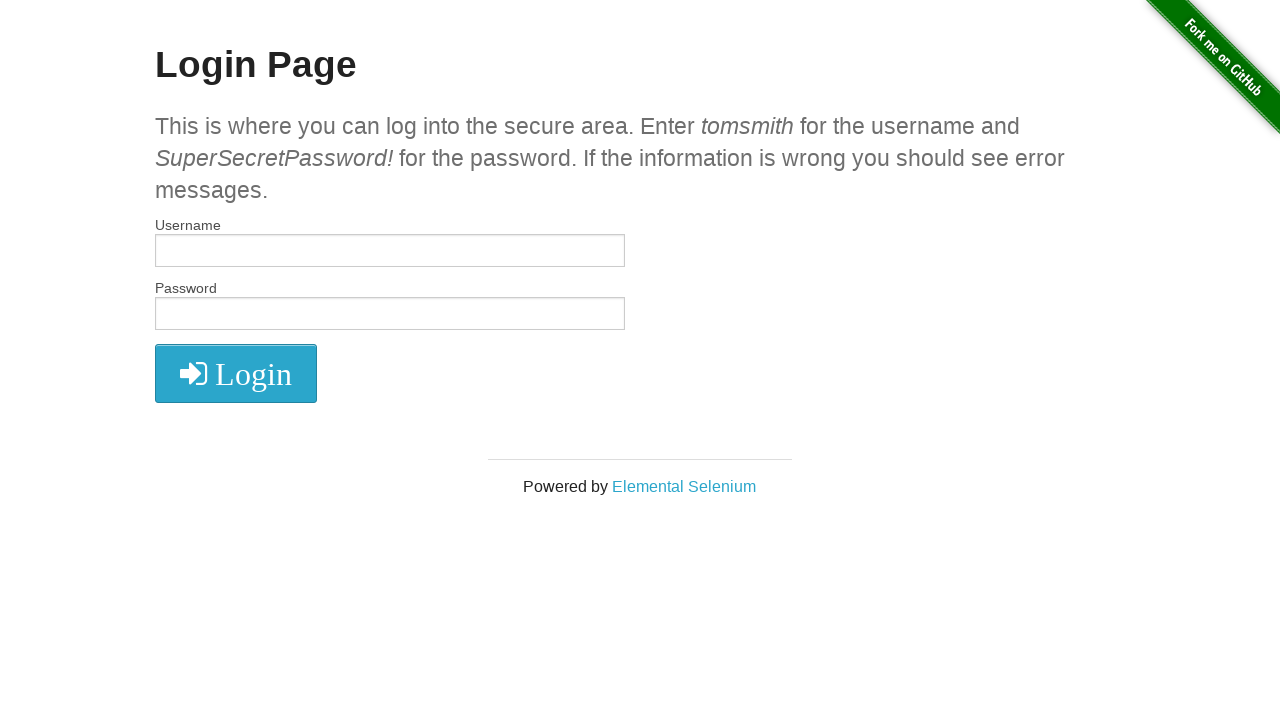

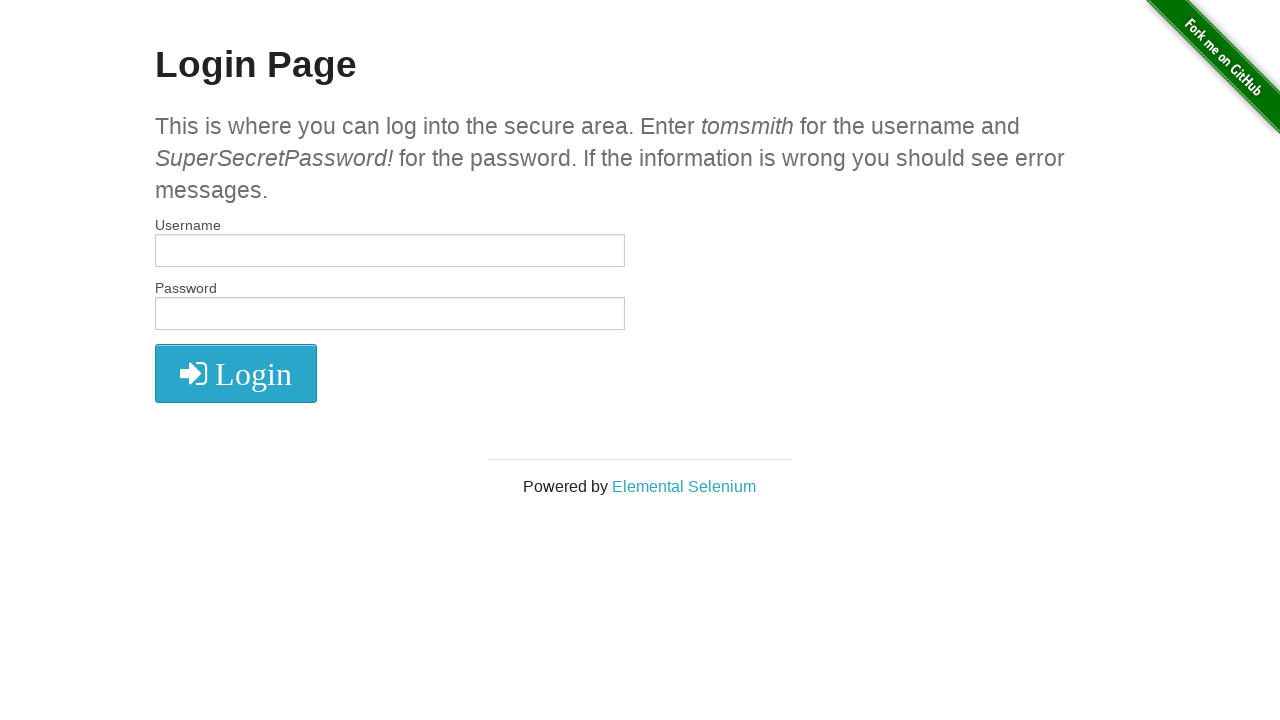